Navigates to Travis County public access portal and clicks on the Civil, Family & Probate Case Records link to access the search page

Starting URL: https://odysseypa.traviscountytx.gov/JPPublicAccess/default.aspx

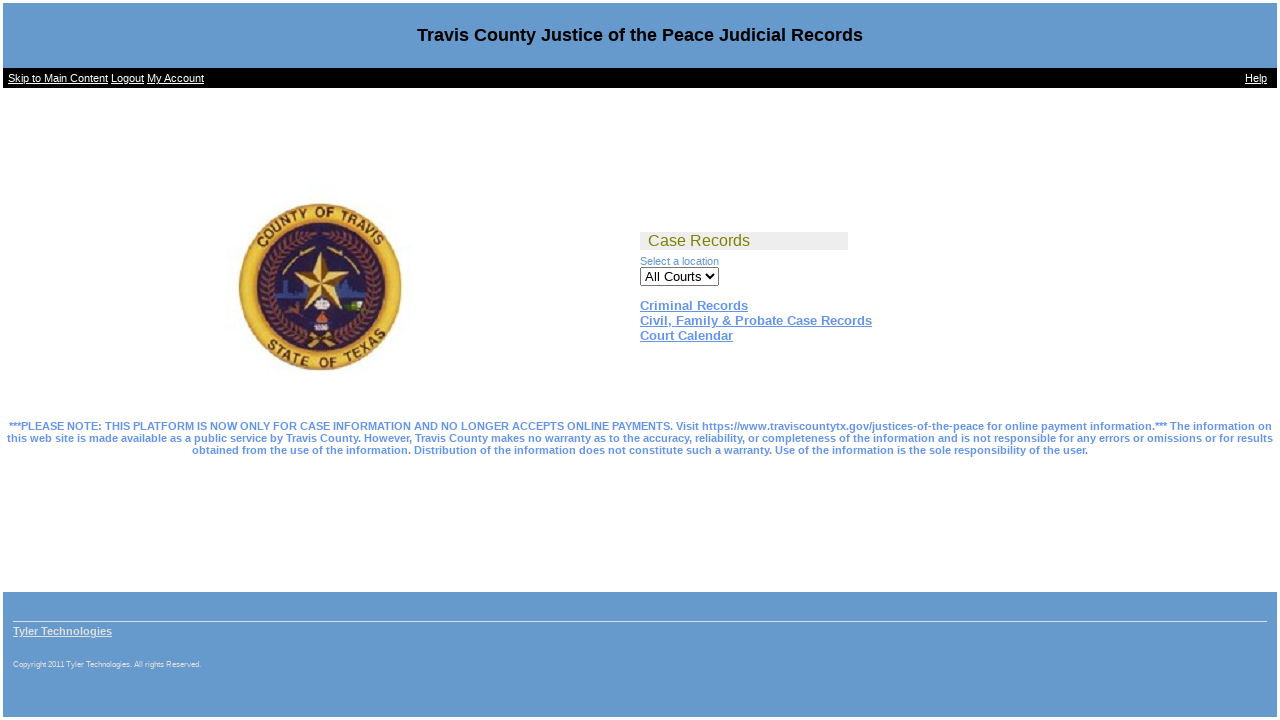

Waited for Civil, Family & Probate Case Records link to load
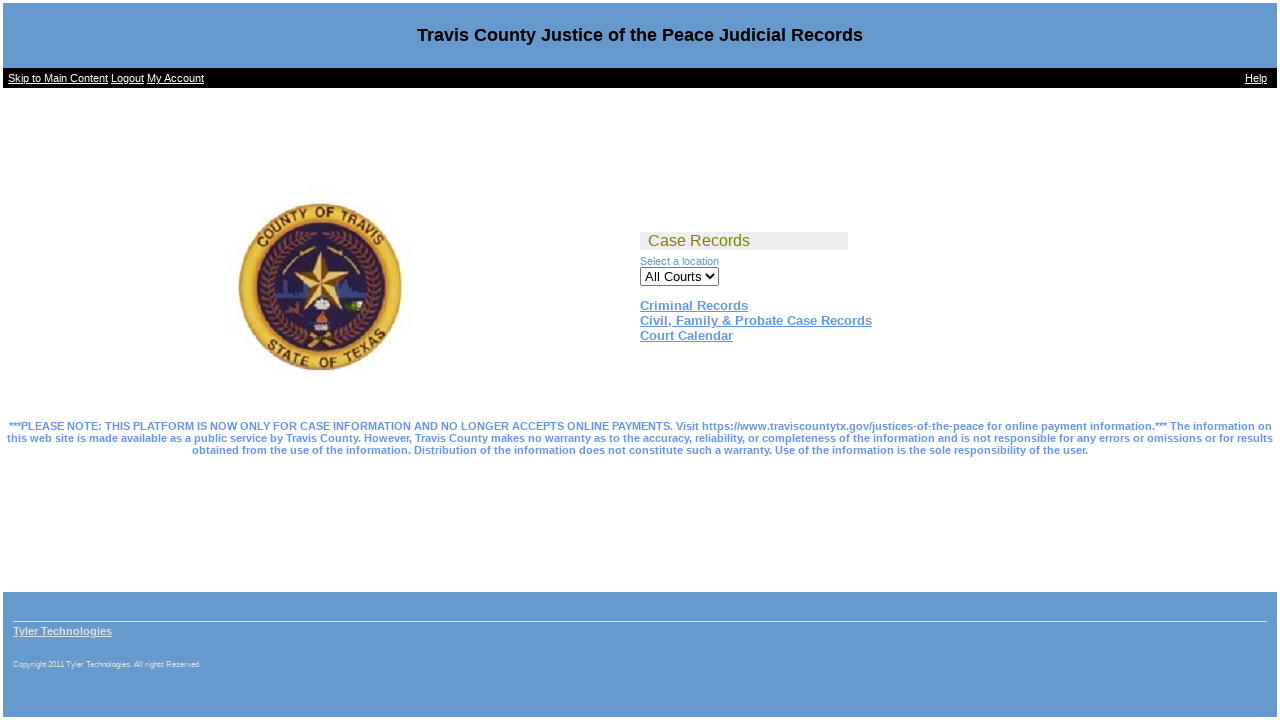

Clicked on Civil, Family & Probate Case Records link to access search page at (756, 321) on text=Civil, Family & Probate Case Records
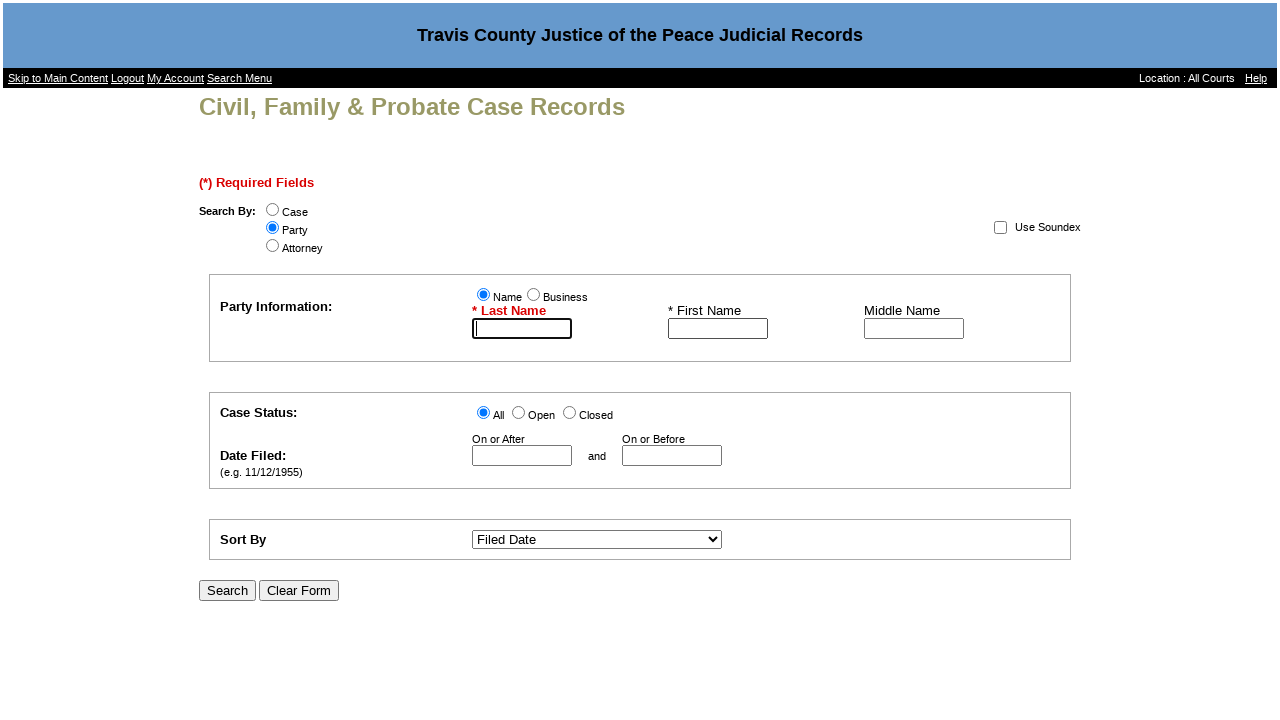

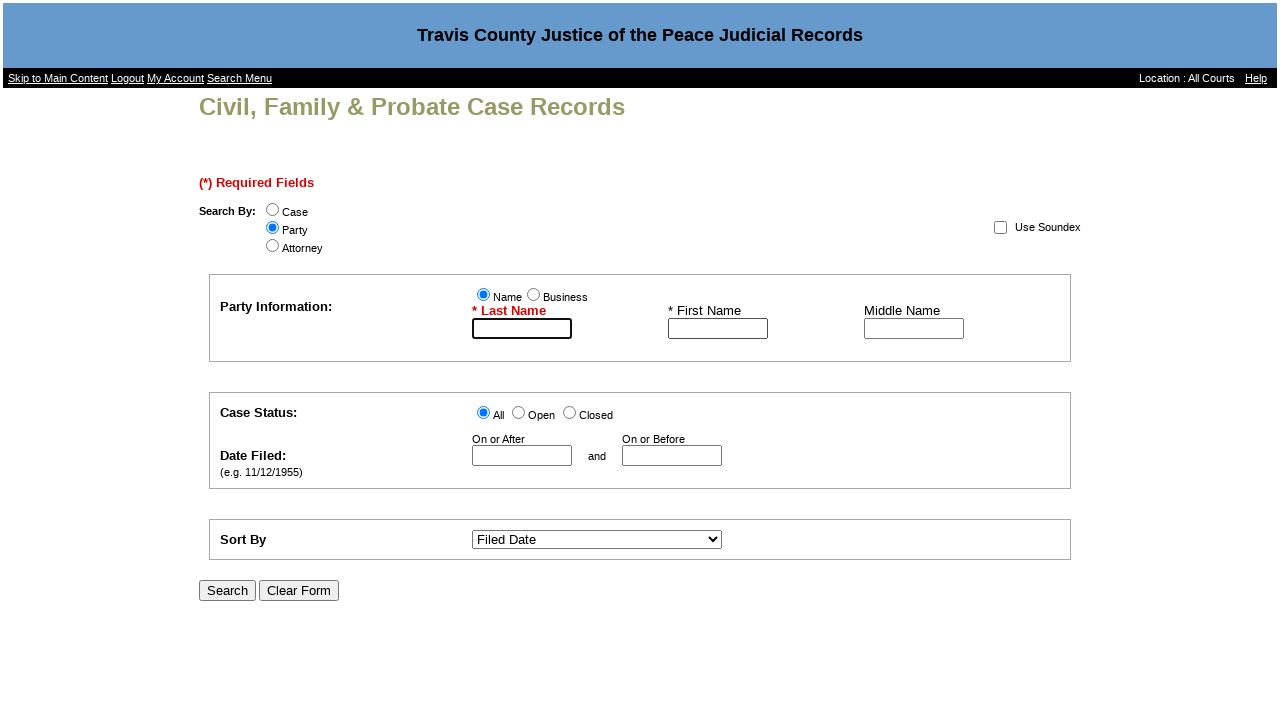